Tests the Add/Remove Elements functionality by adding multiple buttons, verifying their presence, then removing them one by one

Starting URL: https://the-internet.herokuapp.com/

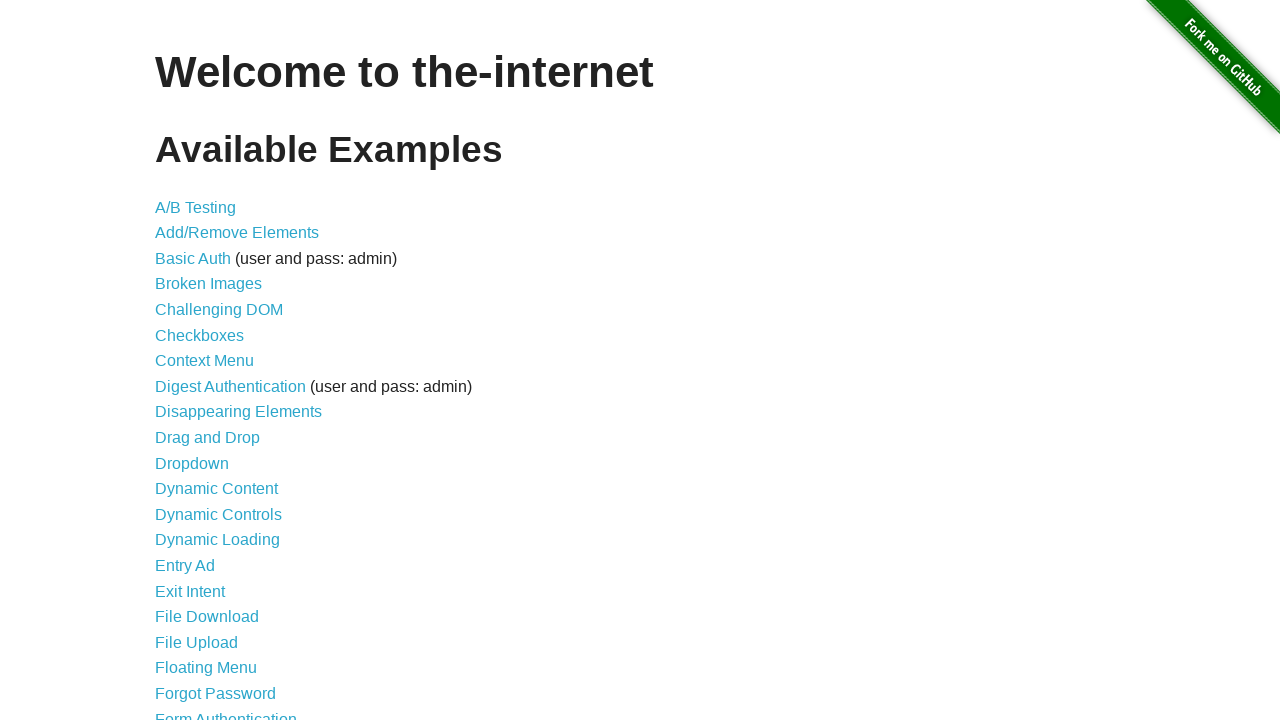

Clicked on Add/Remove Elements link at (237, 233) on text=Add/Remove Elements
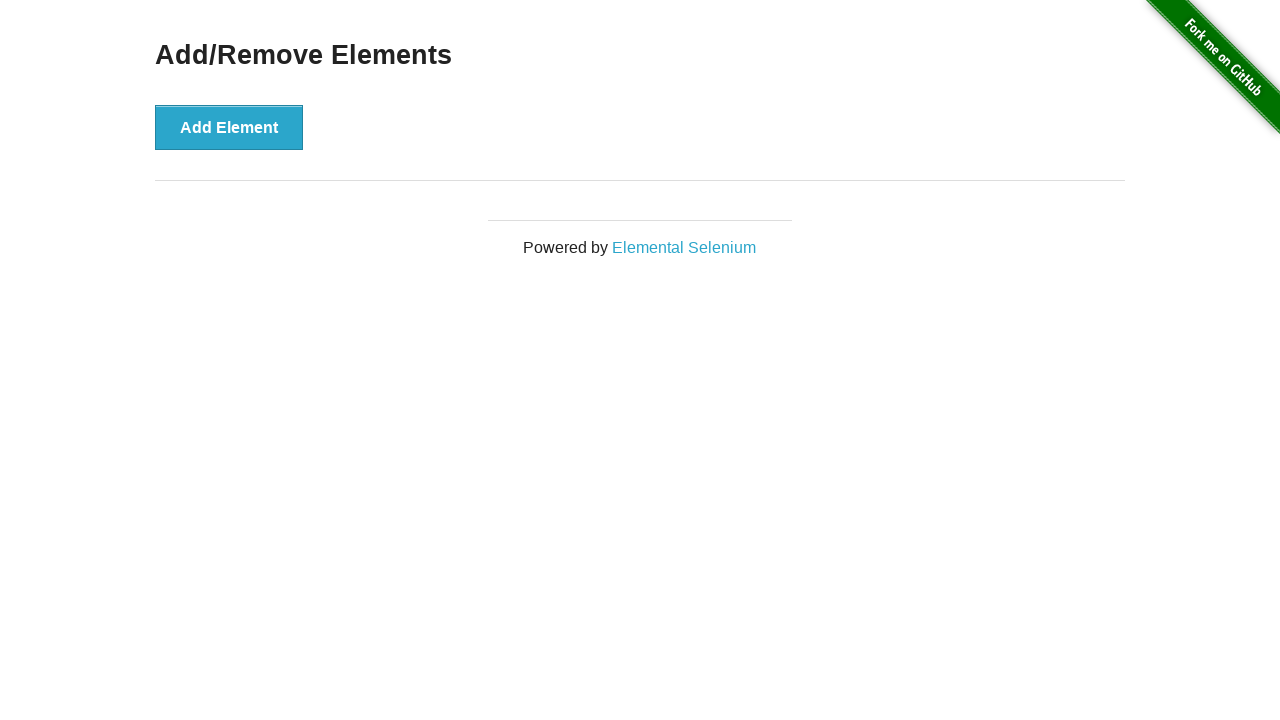

Add button is present and ready
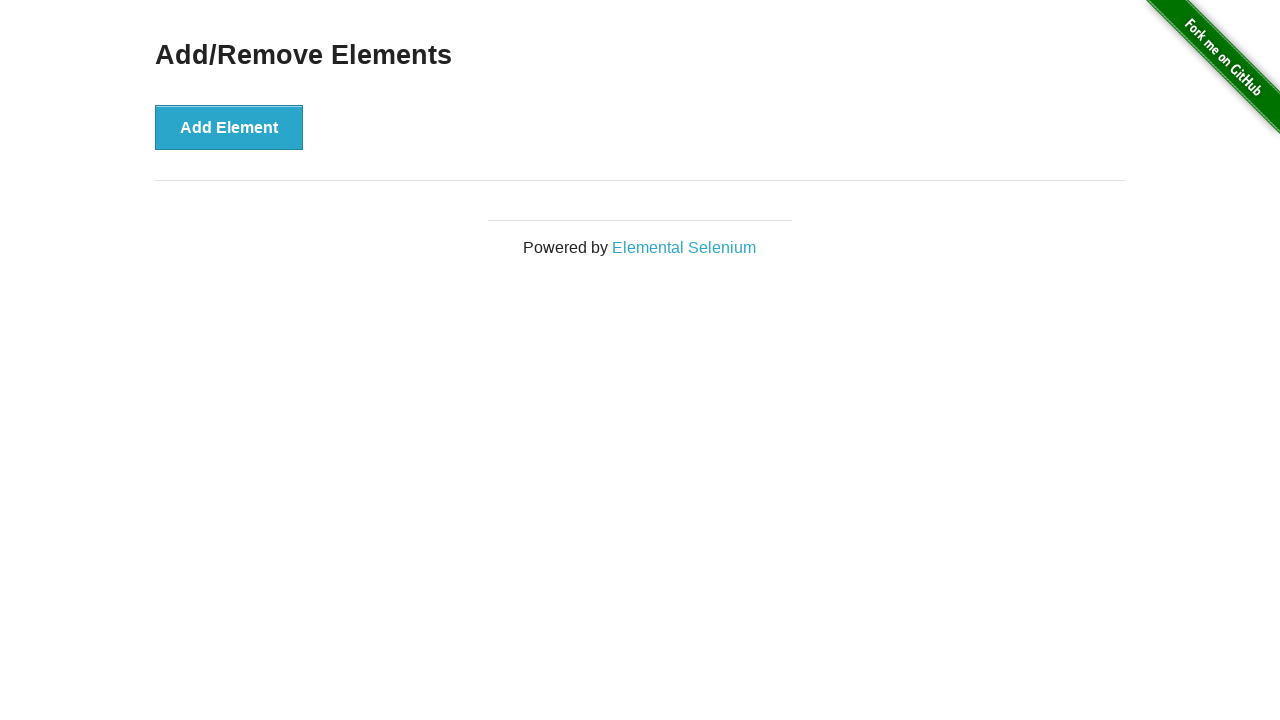

Clicked Add Element button (iteration 1/5) at (229, 127) on button:has-text('Add Element')
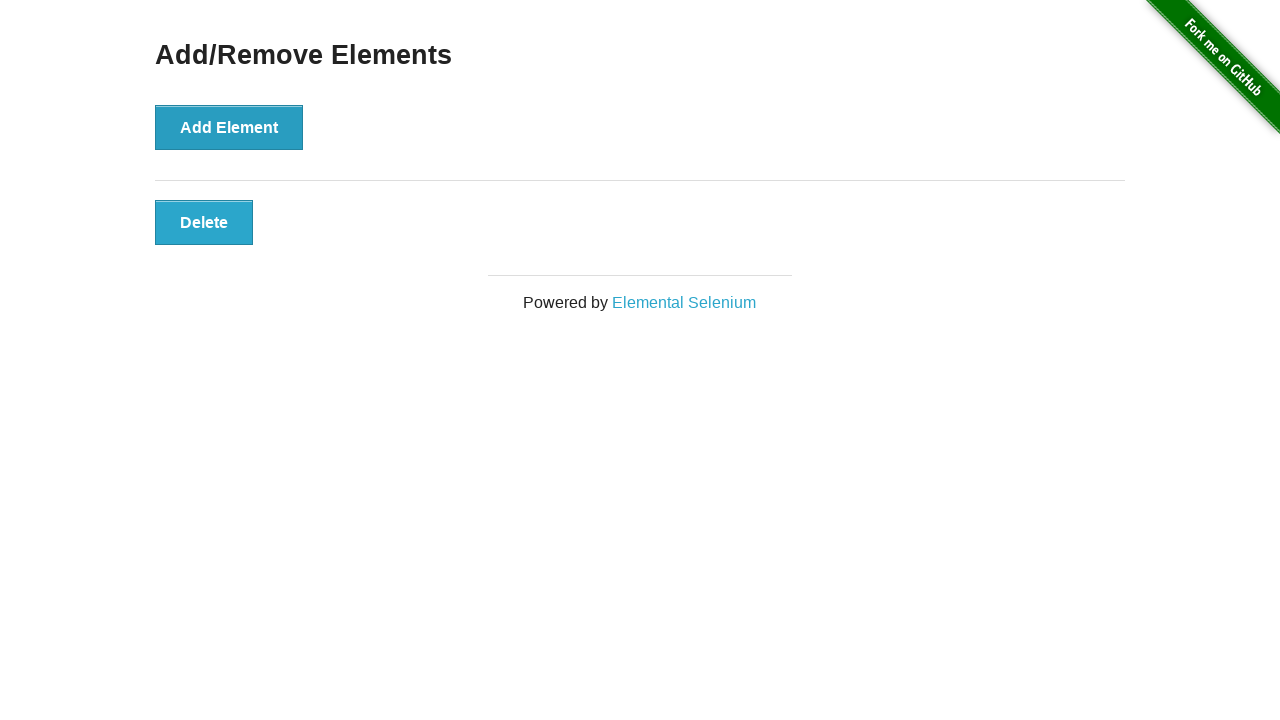

Clicked Add Element button (iteration 2/5) at (229, 127) on button:has-text('Add Element')
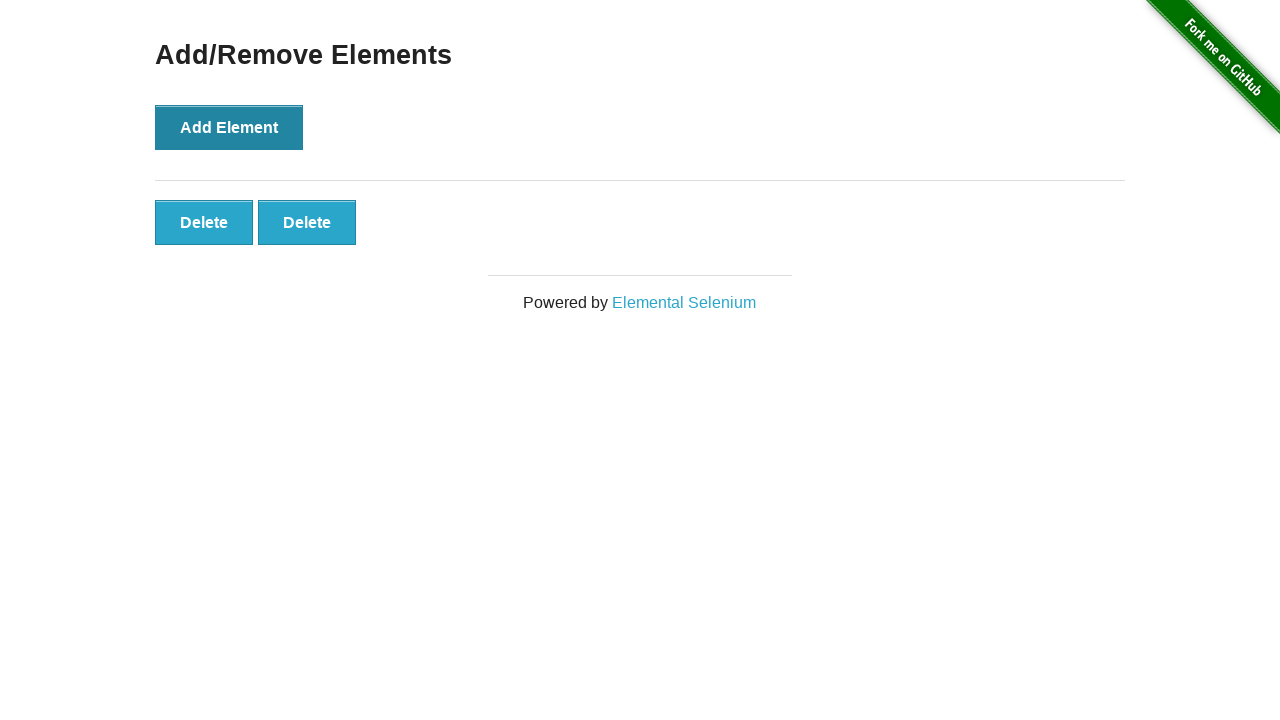

Clicked Add Element button (iteration 3/5) at (229, 127) on button:has-text('Add Element')
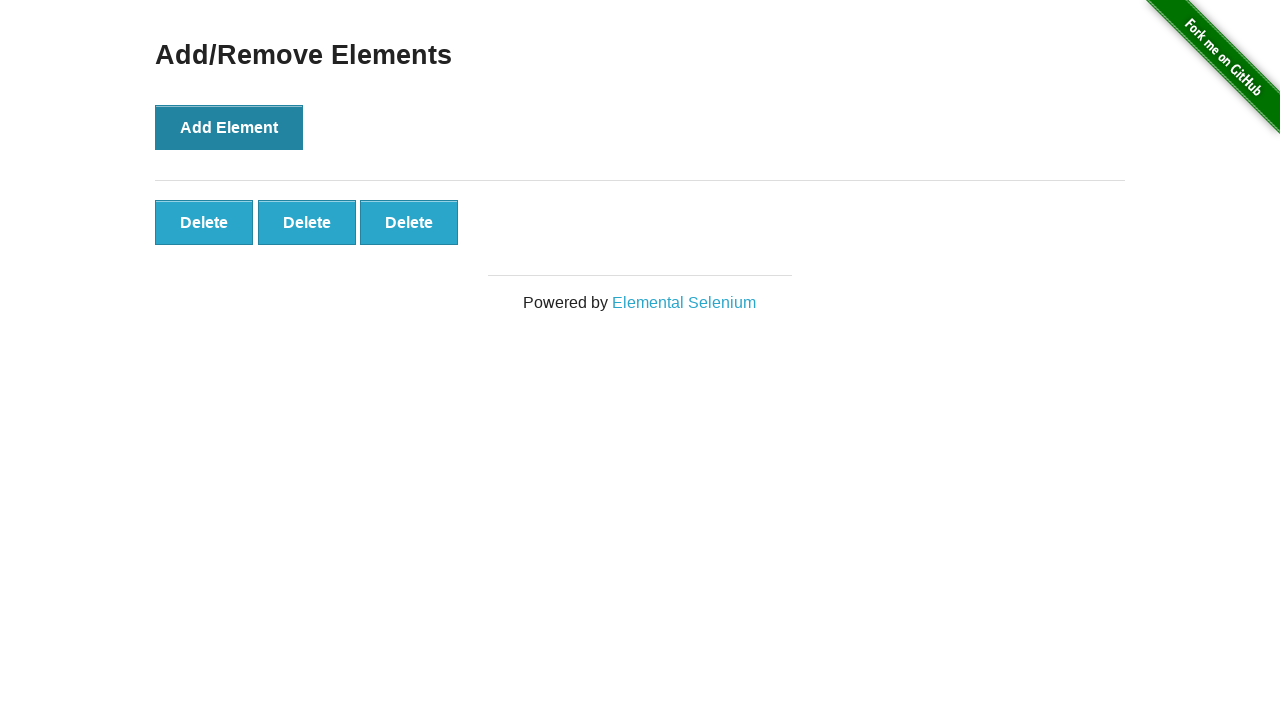

Clicked Add Element button (iteration 4/5) at (229, 127) on button:has-text('Add Element')
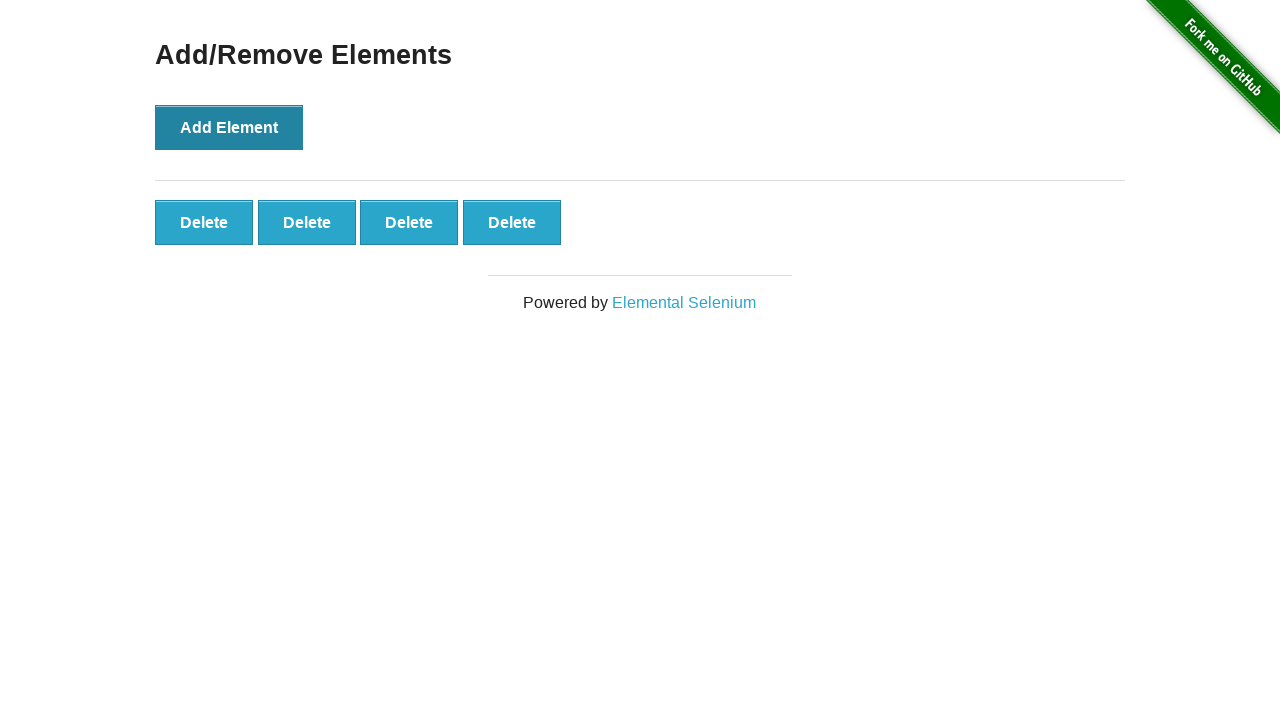

Clicked Add Element button (iteration 5/5) at (229, 127) on button:has-text('Add Element')
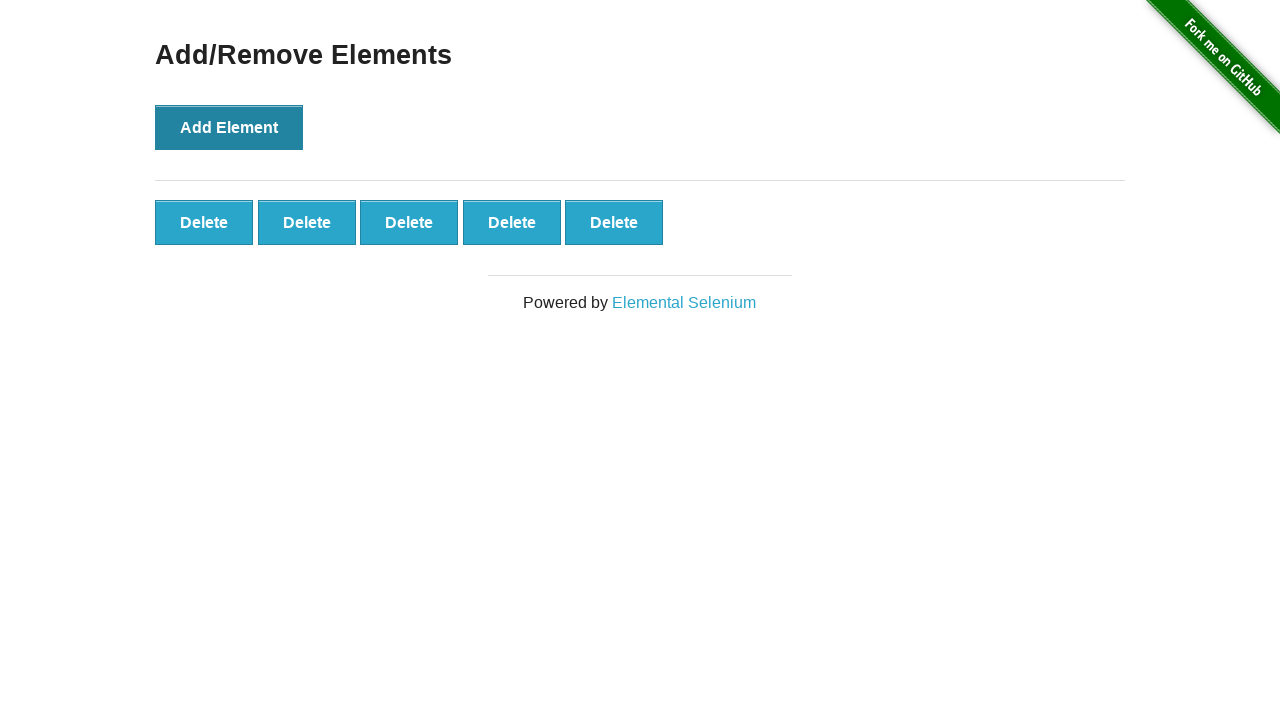

Verified 5 buttons were added
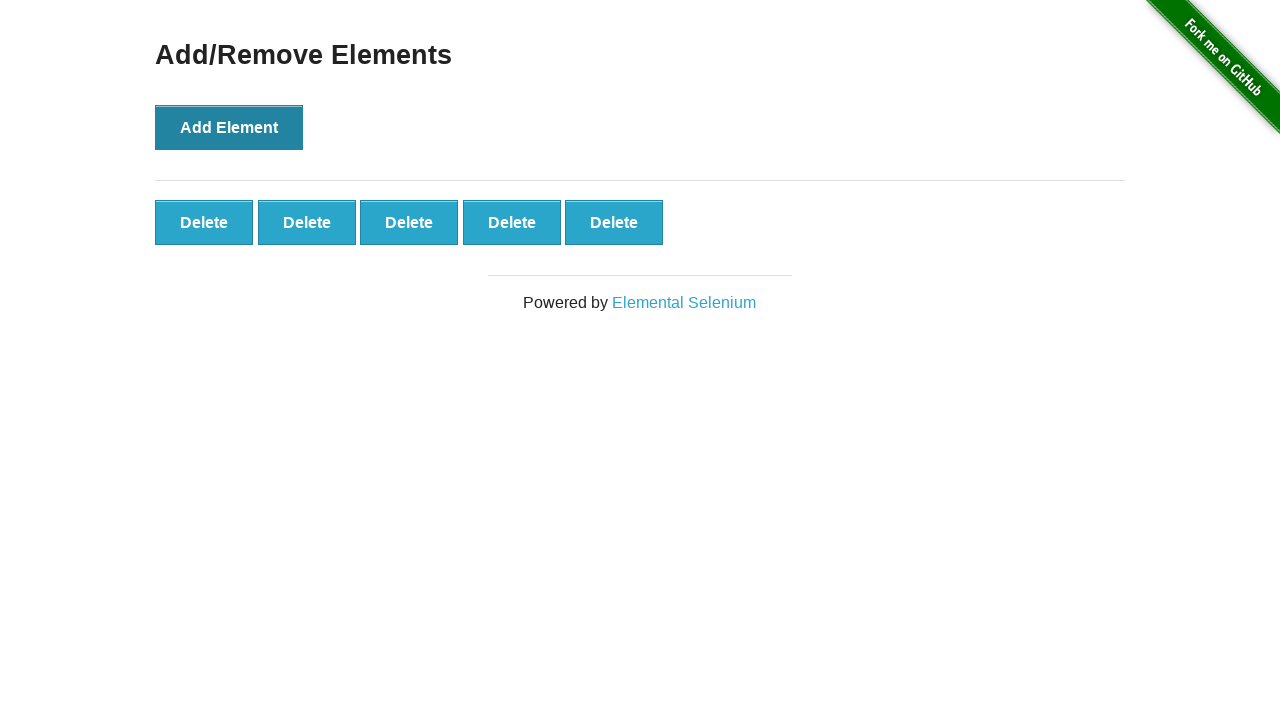

Assertion passed: exactly 5 buttons present
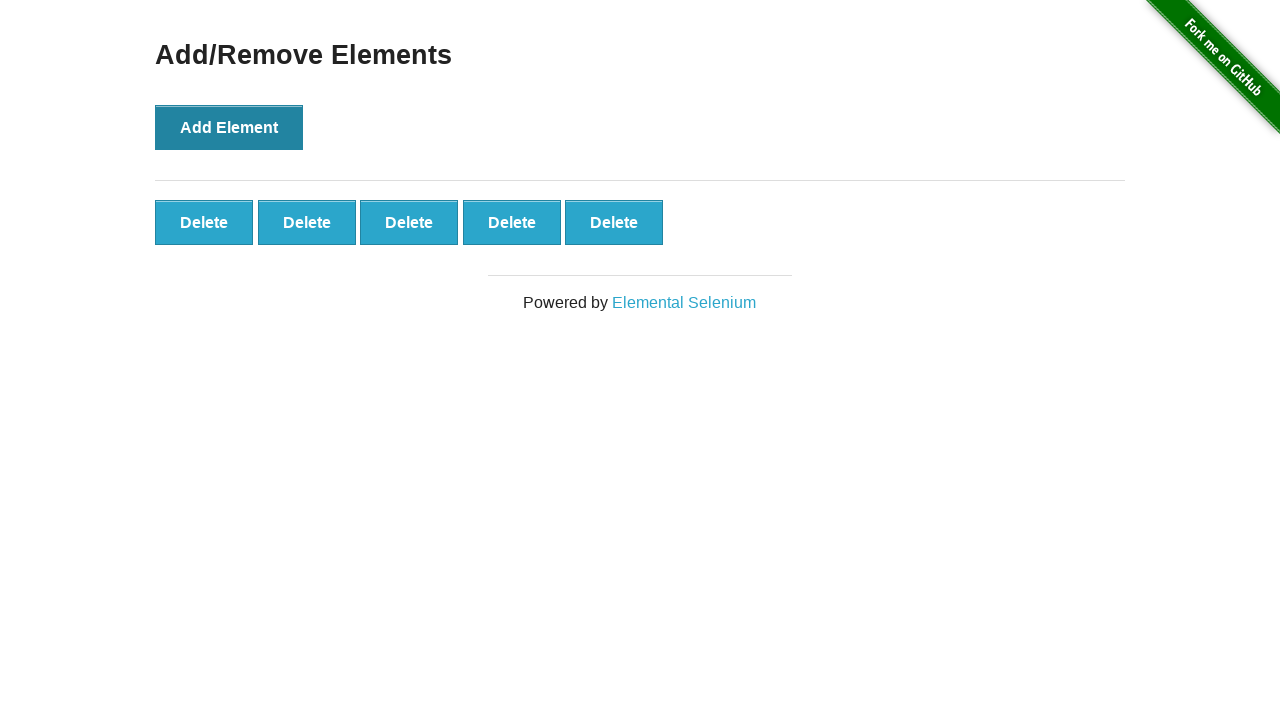

Clicked Delete button to remove element (iteration 1/5) at (204, 222) on .added-manually >> nth=0
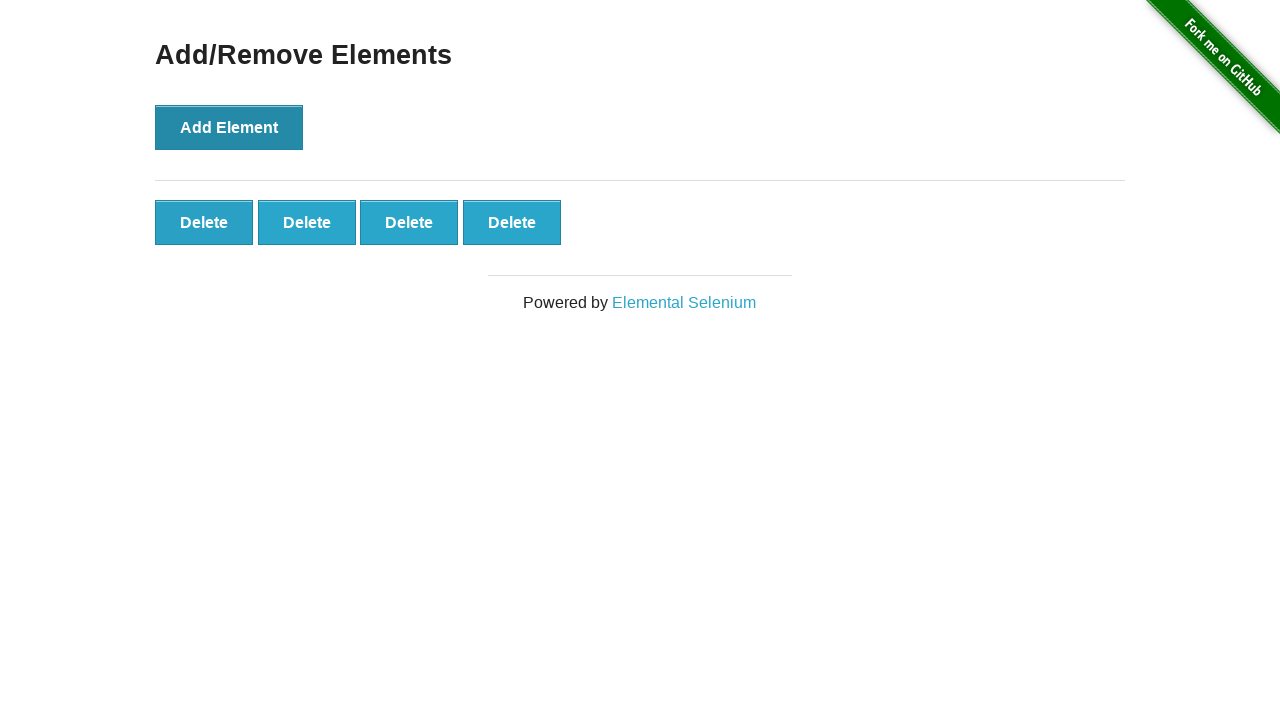

Clicked Delete button to remove element (iteration 2/5) at (204, 222) on .added-manually >> nth=0
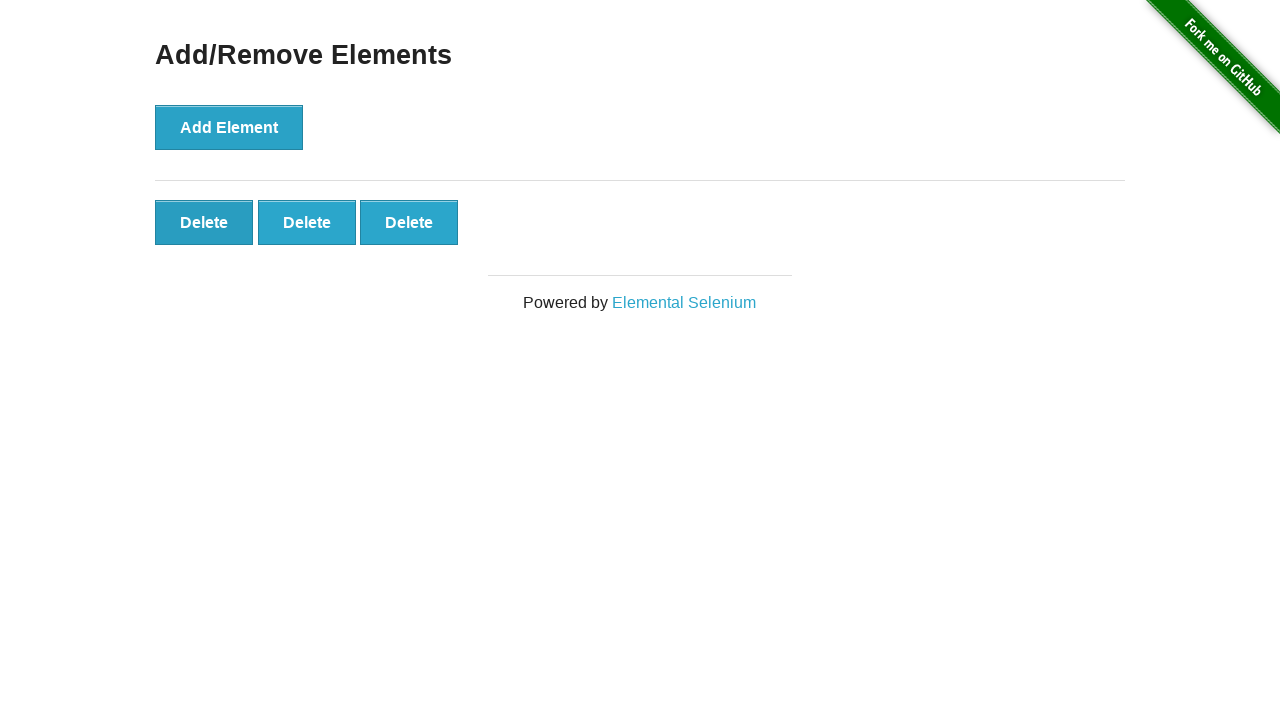

Clicked Delete button to remove element (iteration 3/5) at (204, 222) on .added-manually >> nth=0
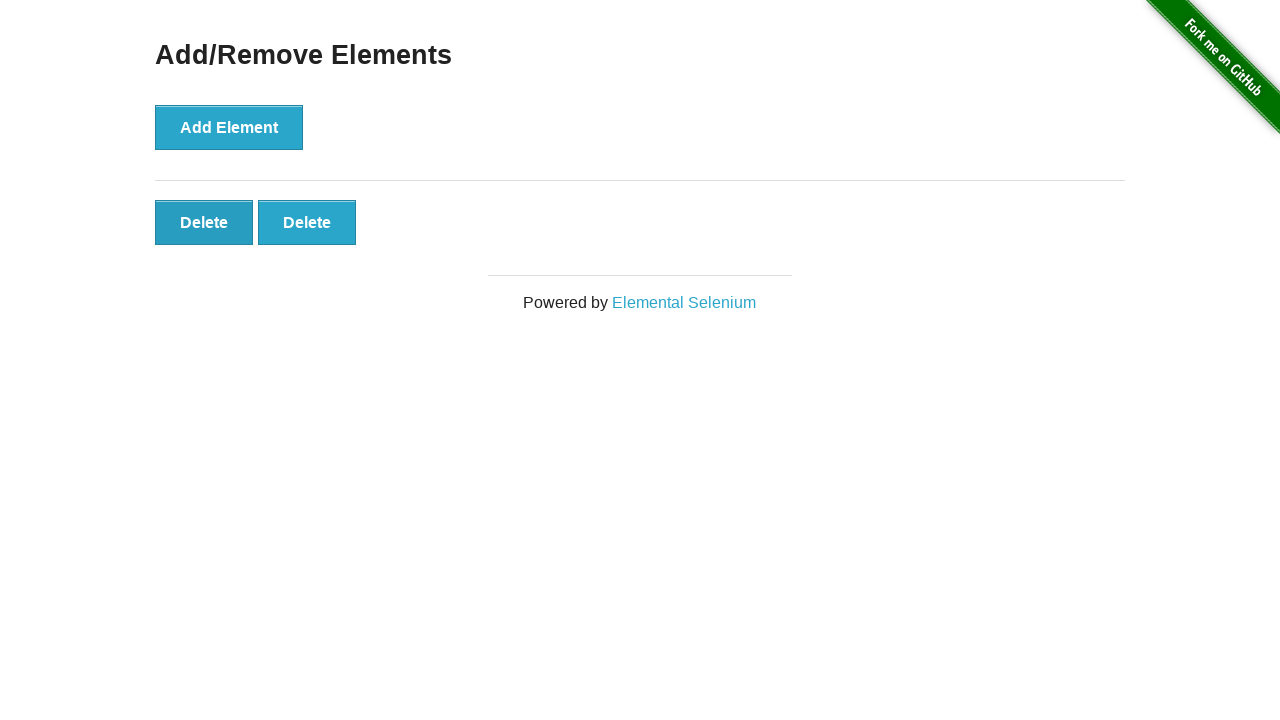

Clicked Delete button to remove element (iteration 4/5) at (204, 222) on .added-manually >> nth=0
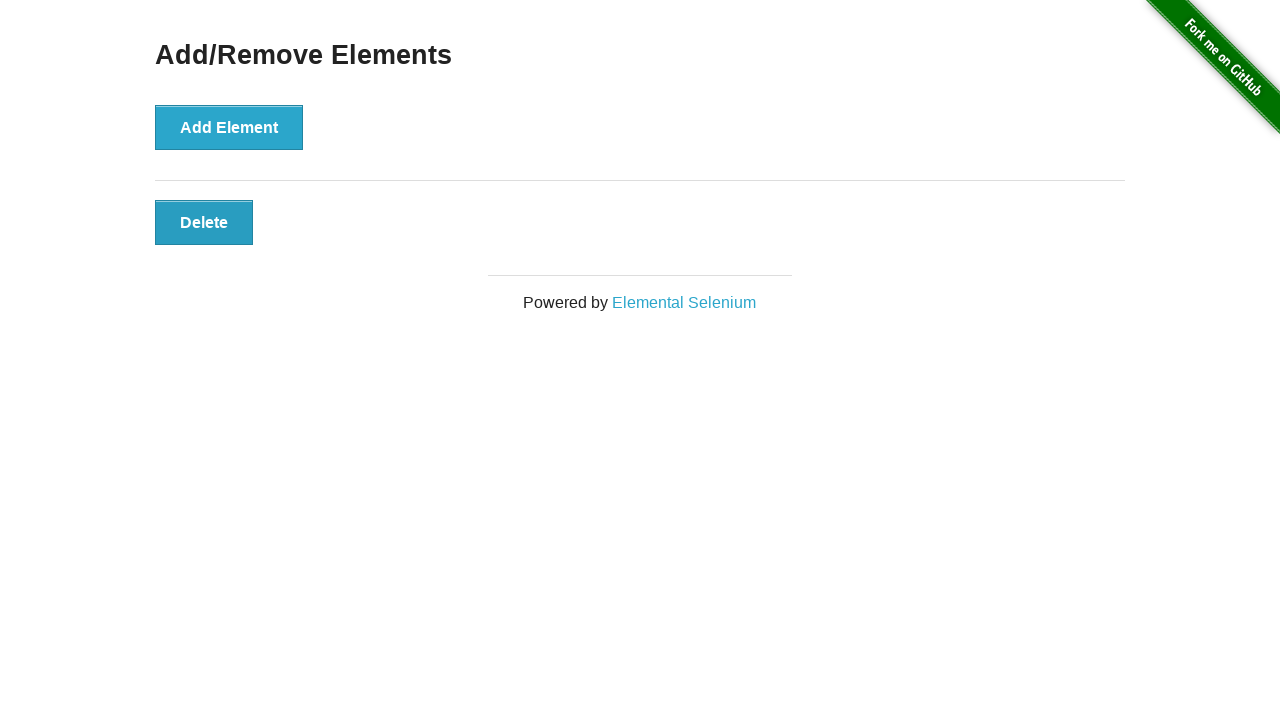

Clicked Delete button to remove element (iteration 5/5) at (204, 222) on .added-manually >> nth=0
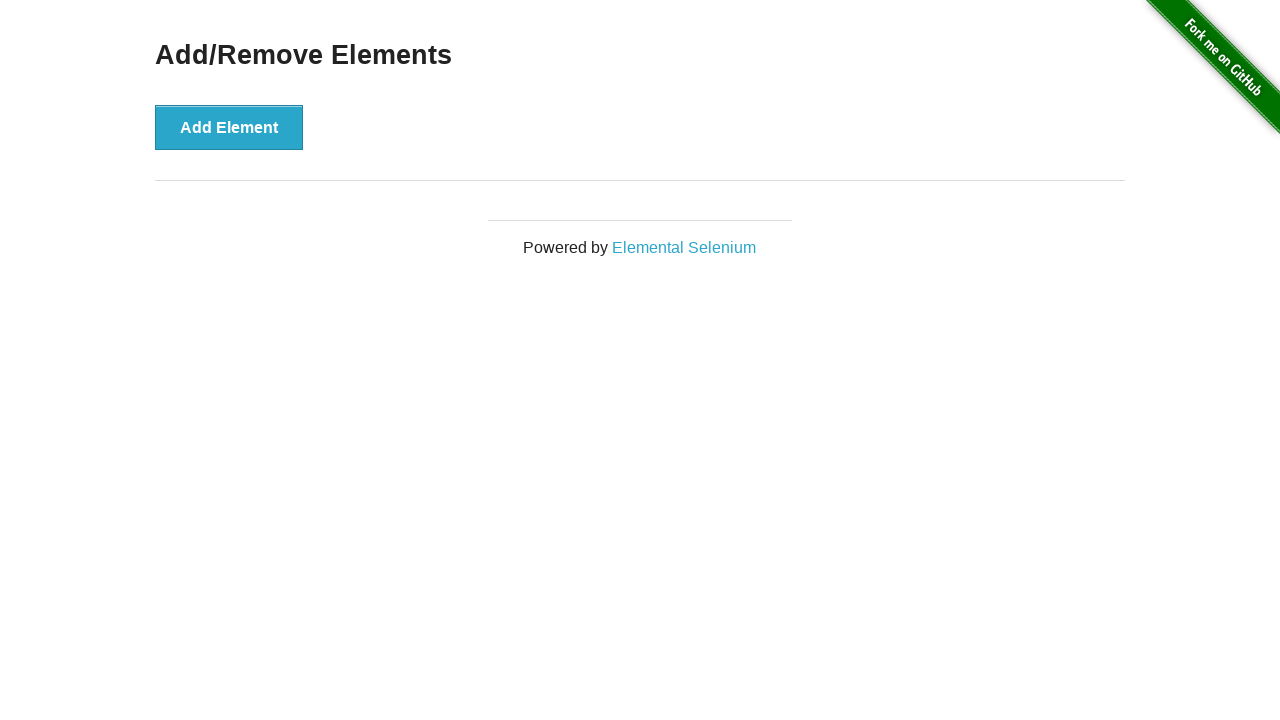

Counted remaining buttons: 0
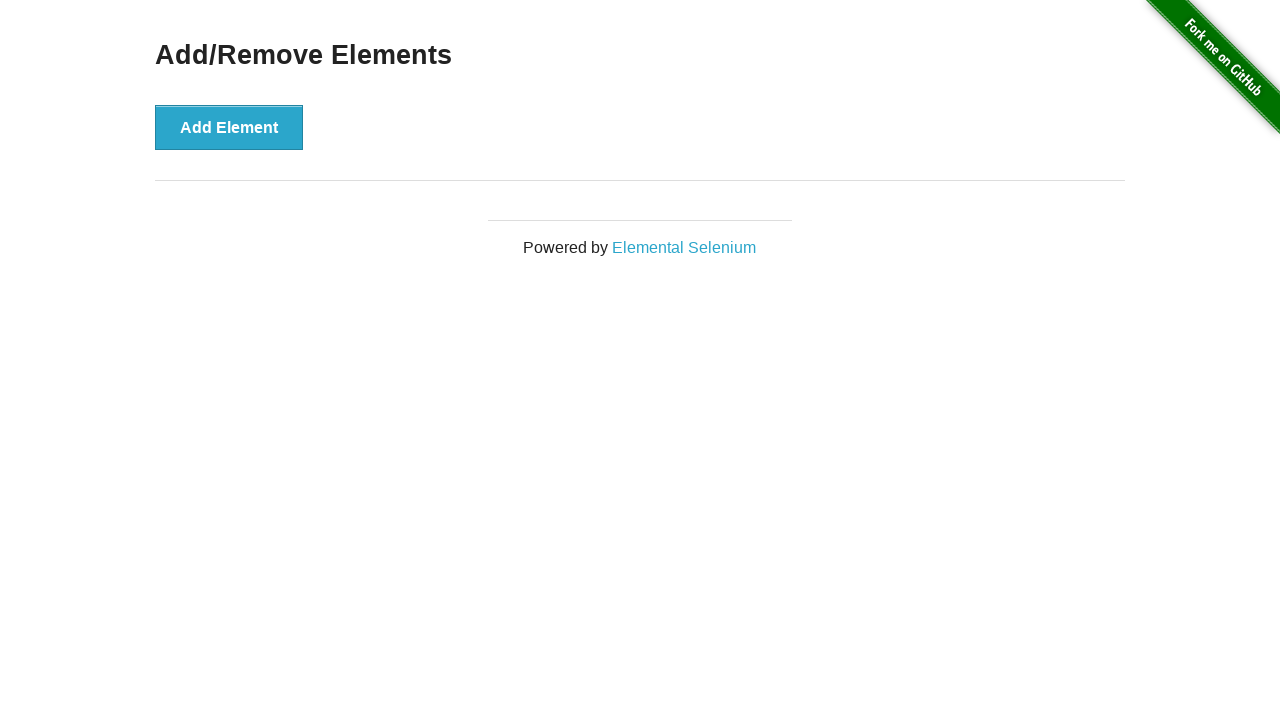

Assertion passed: all buttons successfully removed
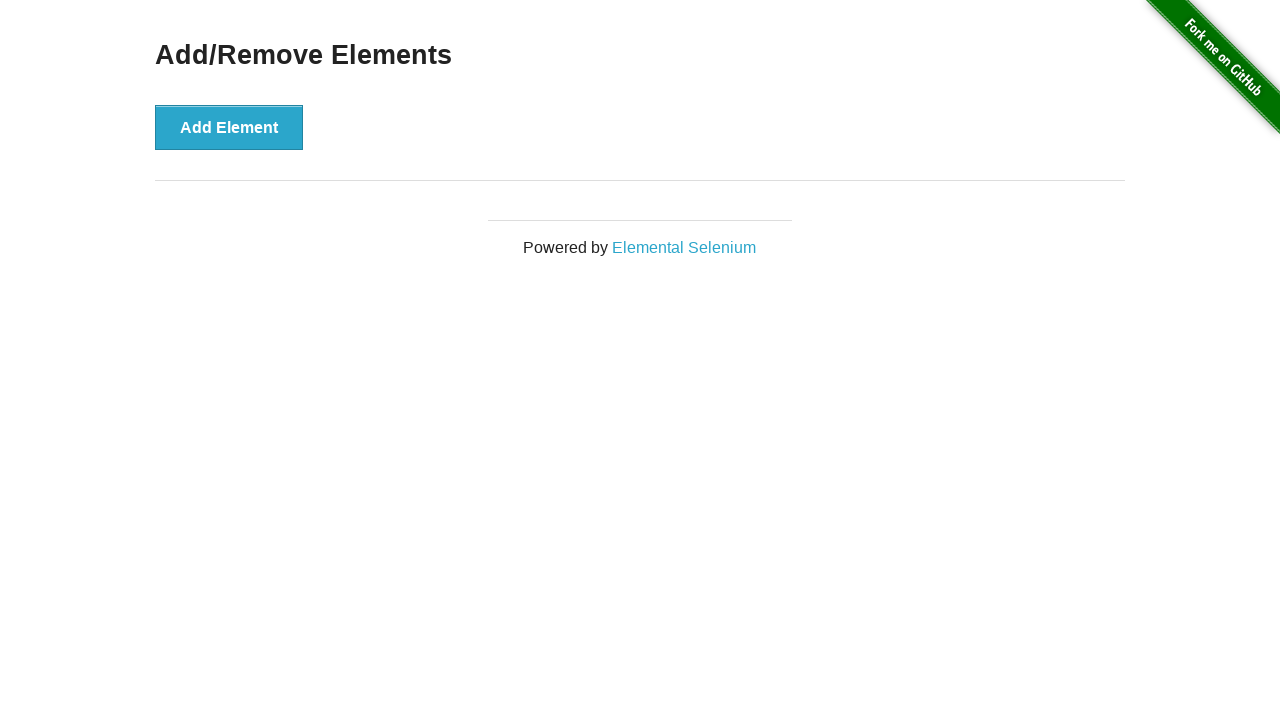

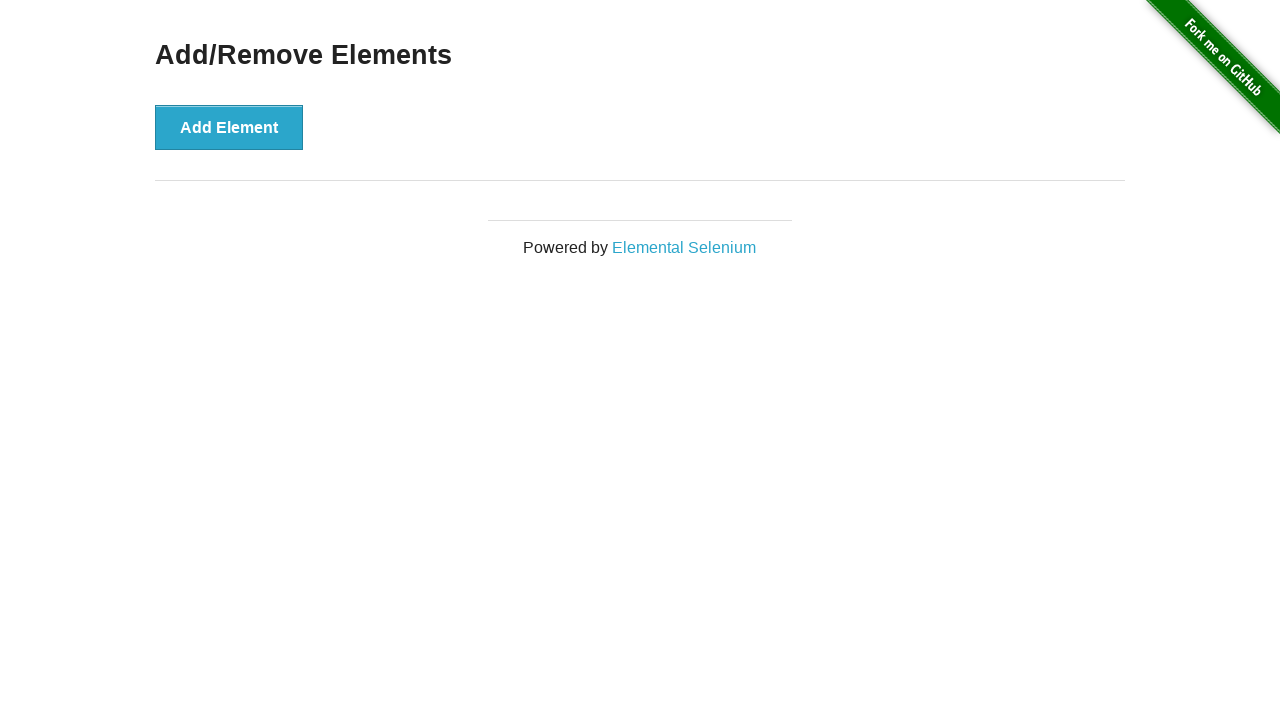